Tests calculator multiplication by clicking buttons to input 423 * 525 and verifying the result

Starting URL: https://www.calculator.net/

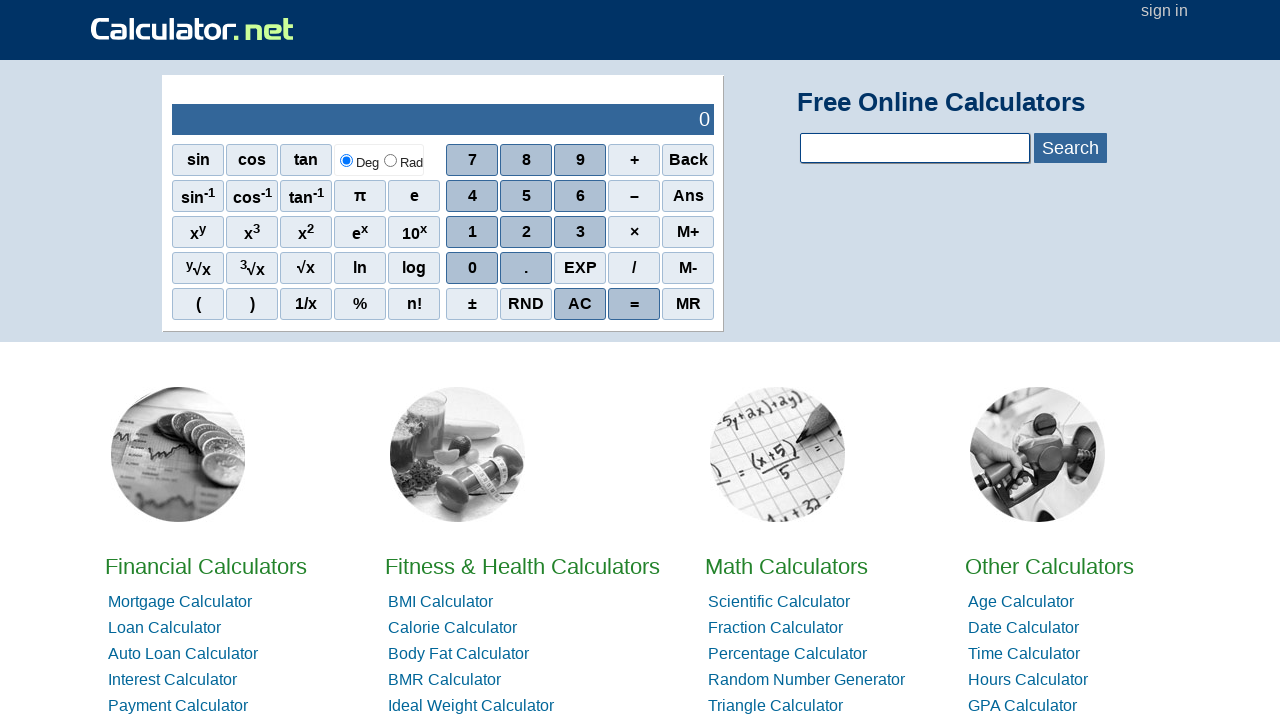

Clicked button 4 at (472, 196) on //span[@onclick="r(4)"]
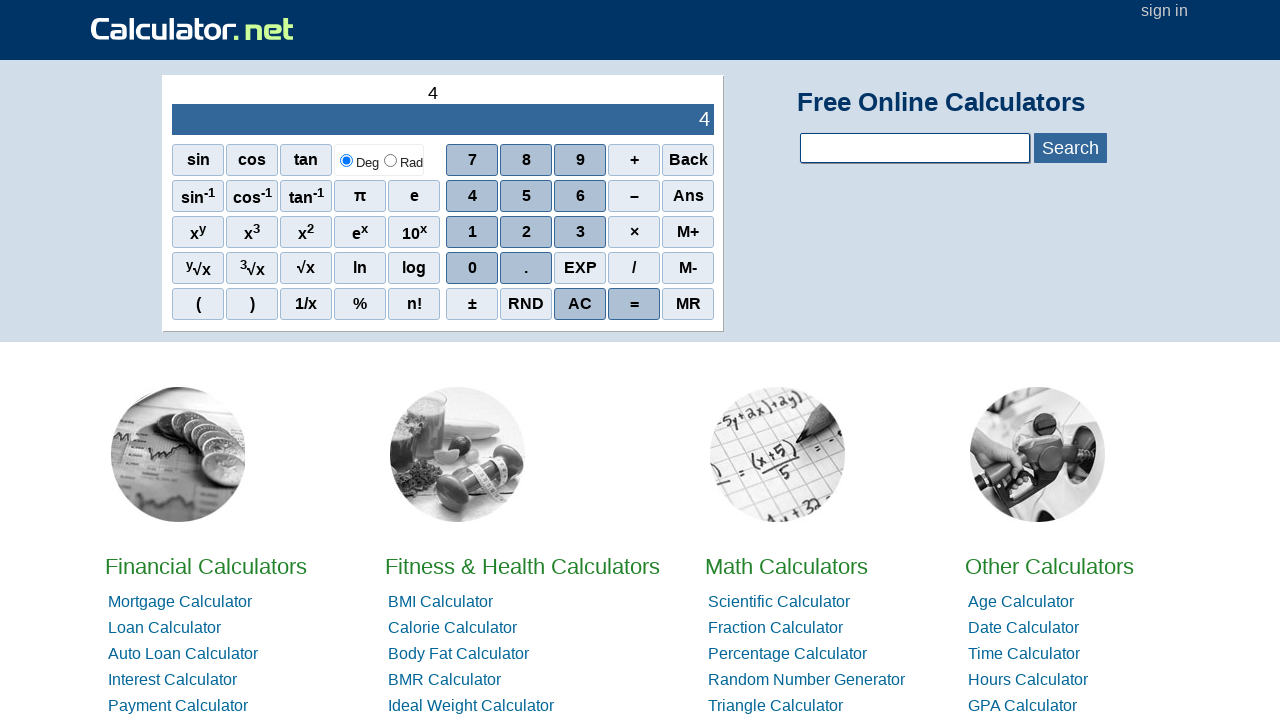

Clicked button 2 at (526, 232) on //span[@onclick="r(2)"]
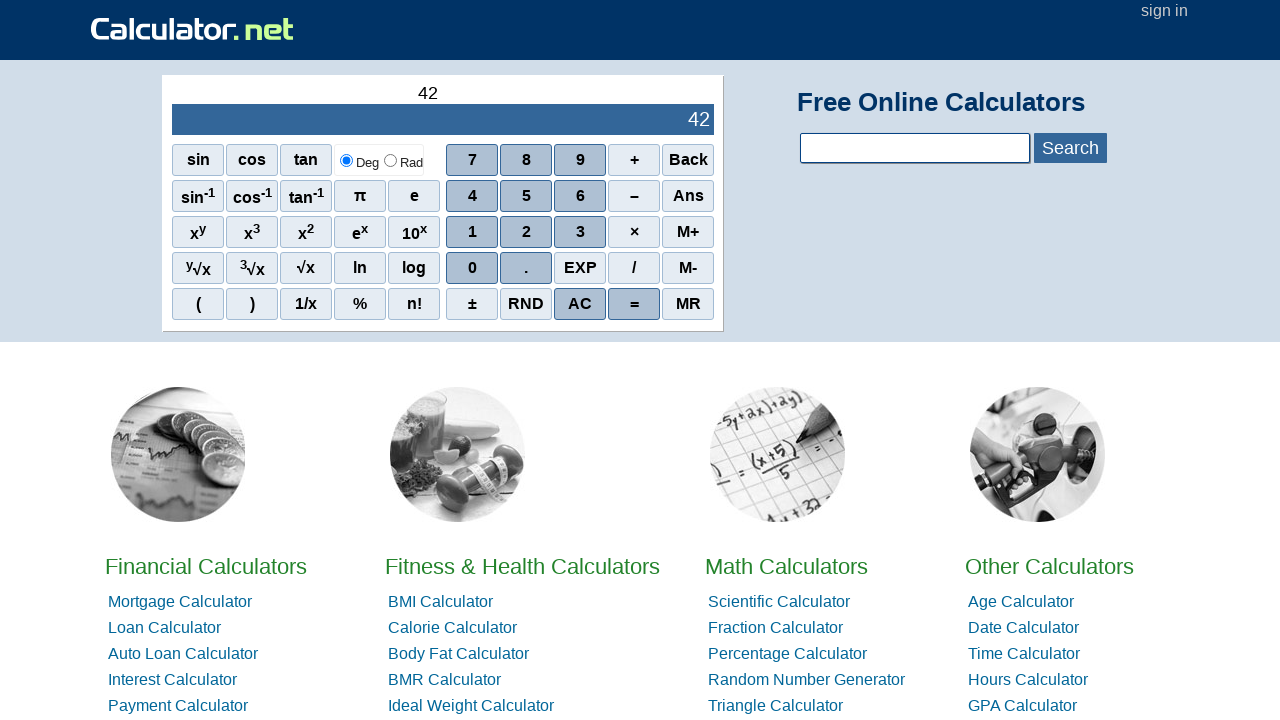

Clicked button 3 at (580, 232) on //span[@onclick="r(3)"]
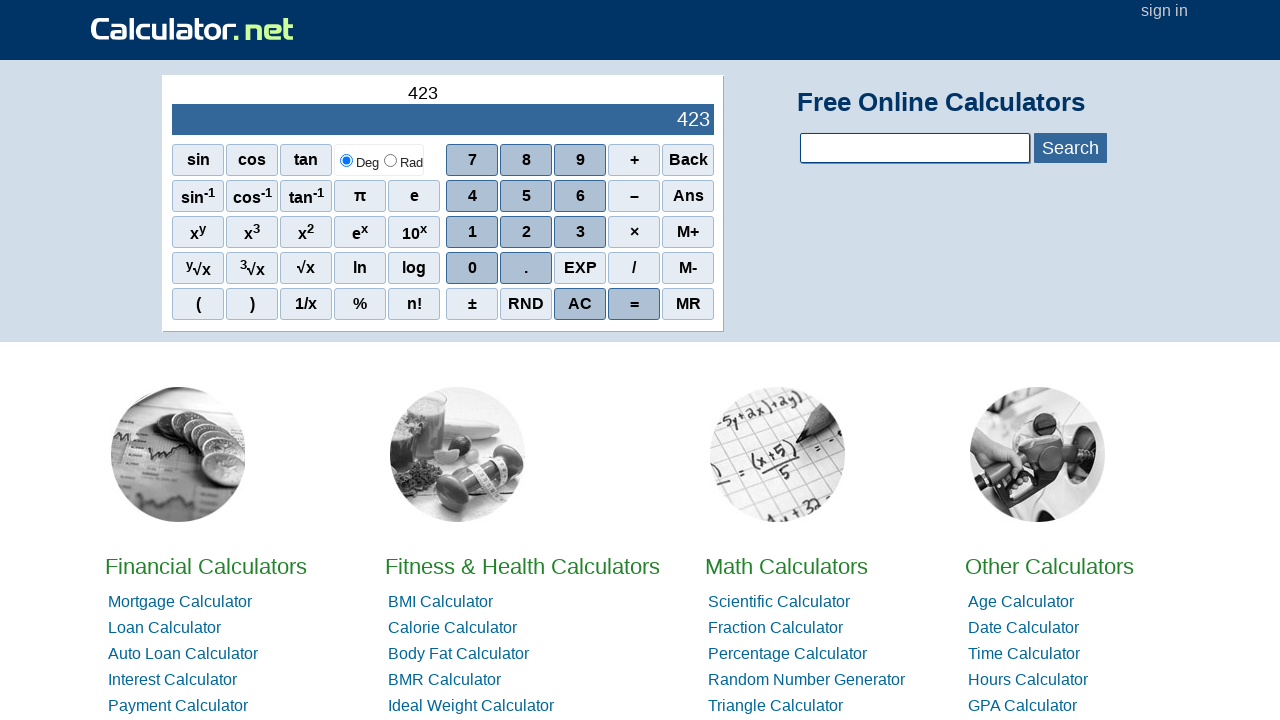

Clicked multiply button at (634, 232) on //span[@onclick="r('*')"]
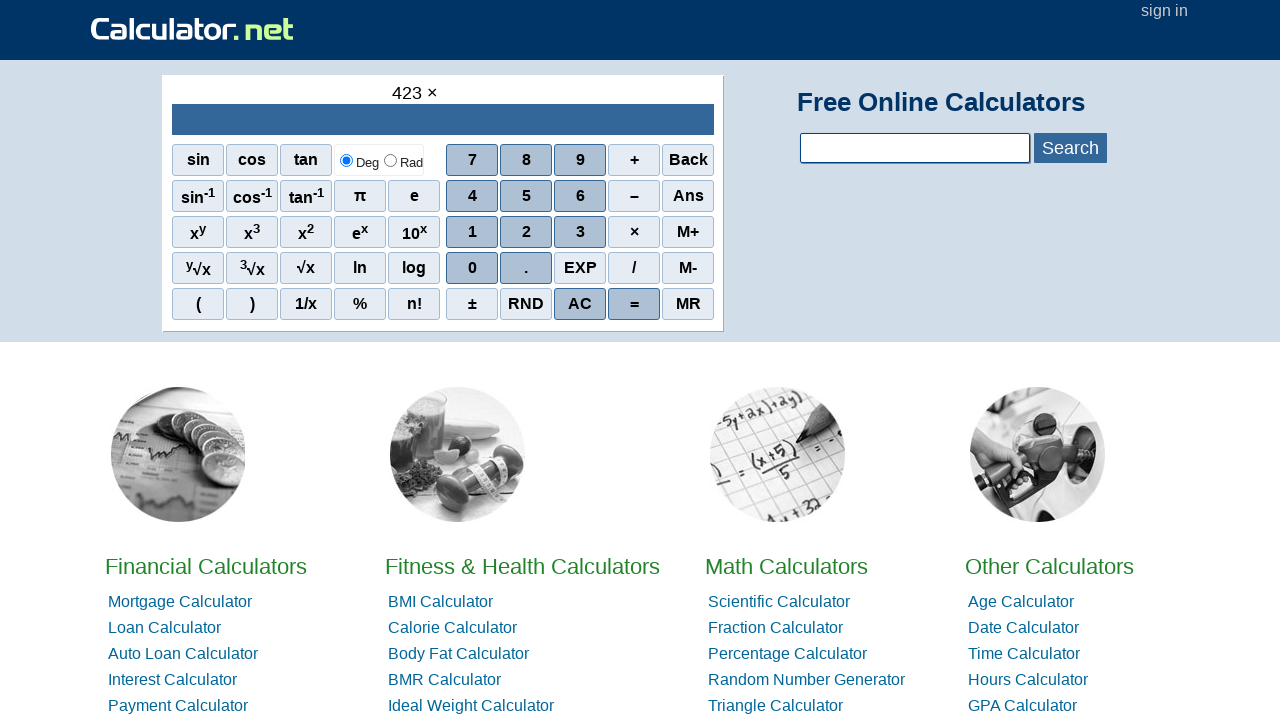

Clicked button 5 at (526, 196) on //span[@onclick="r(5)"]
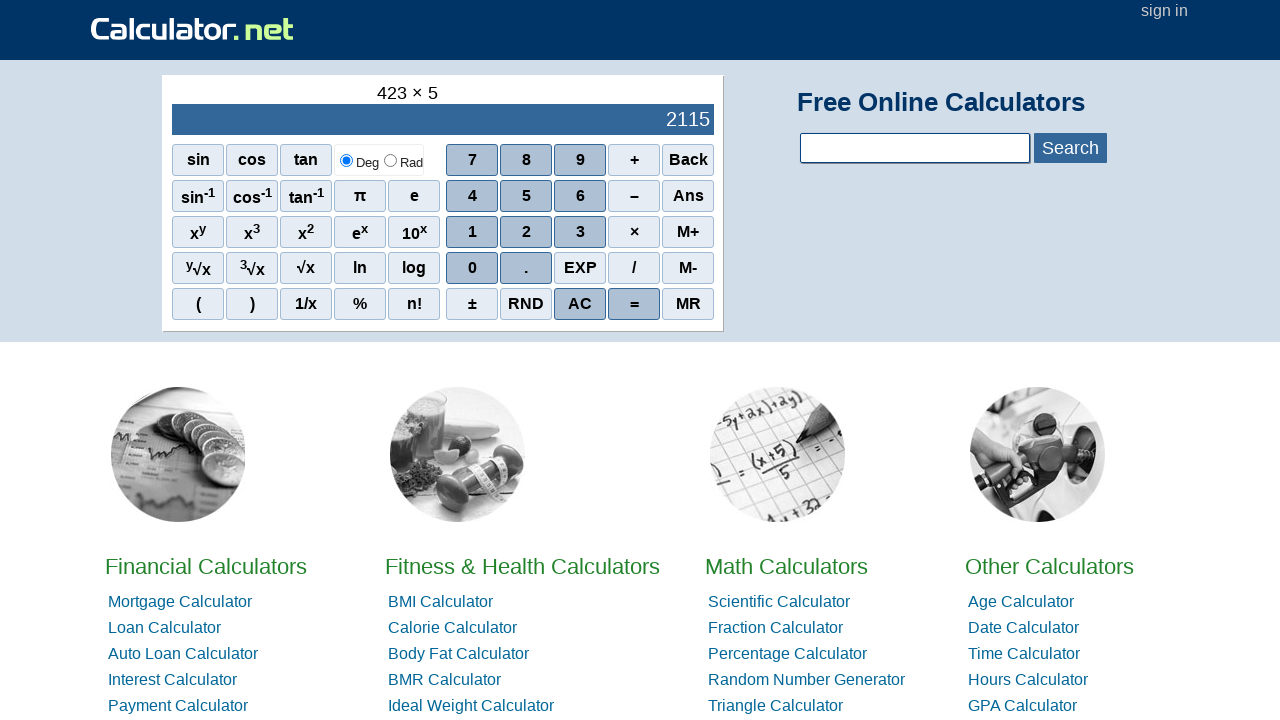

Clicked button 2 at (526, 232) on //span[@onclick="r(2)"]
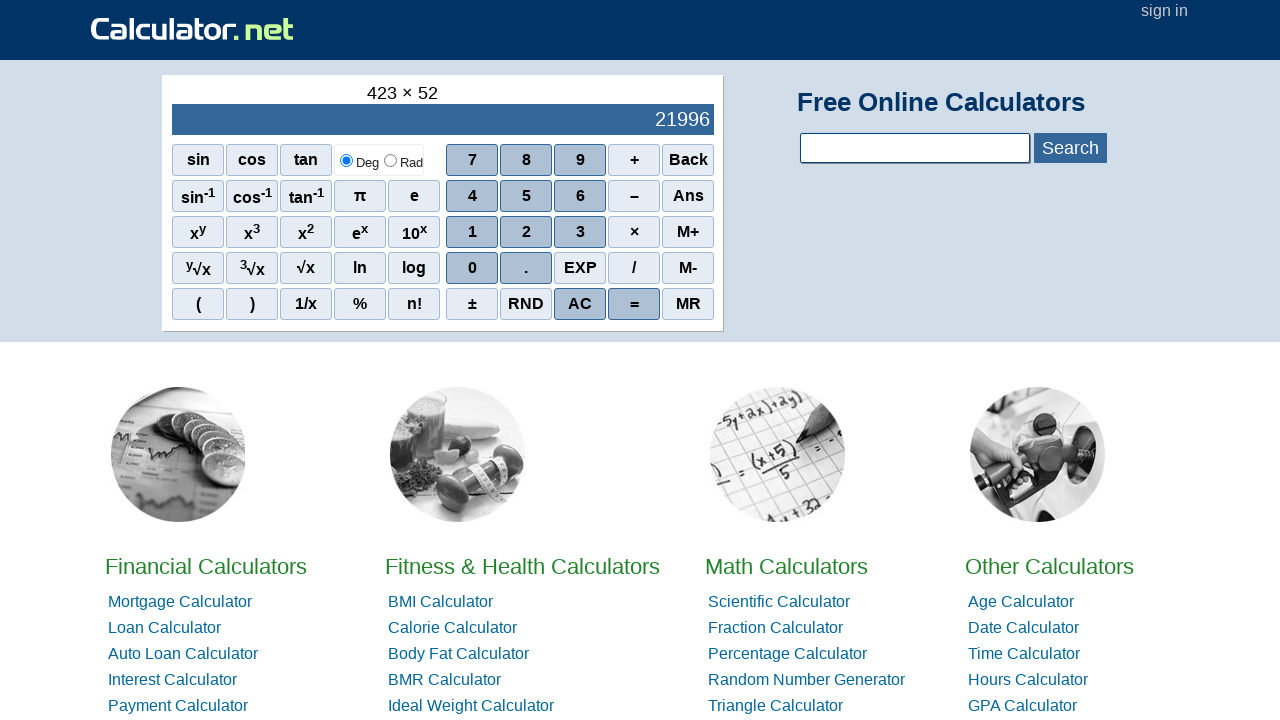

Clicked button 5 at (526, 196) on //span[@onclick="r(5)"]
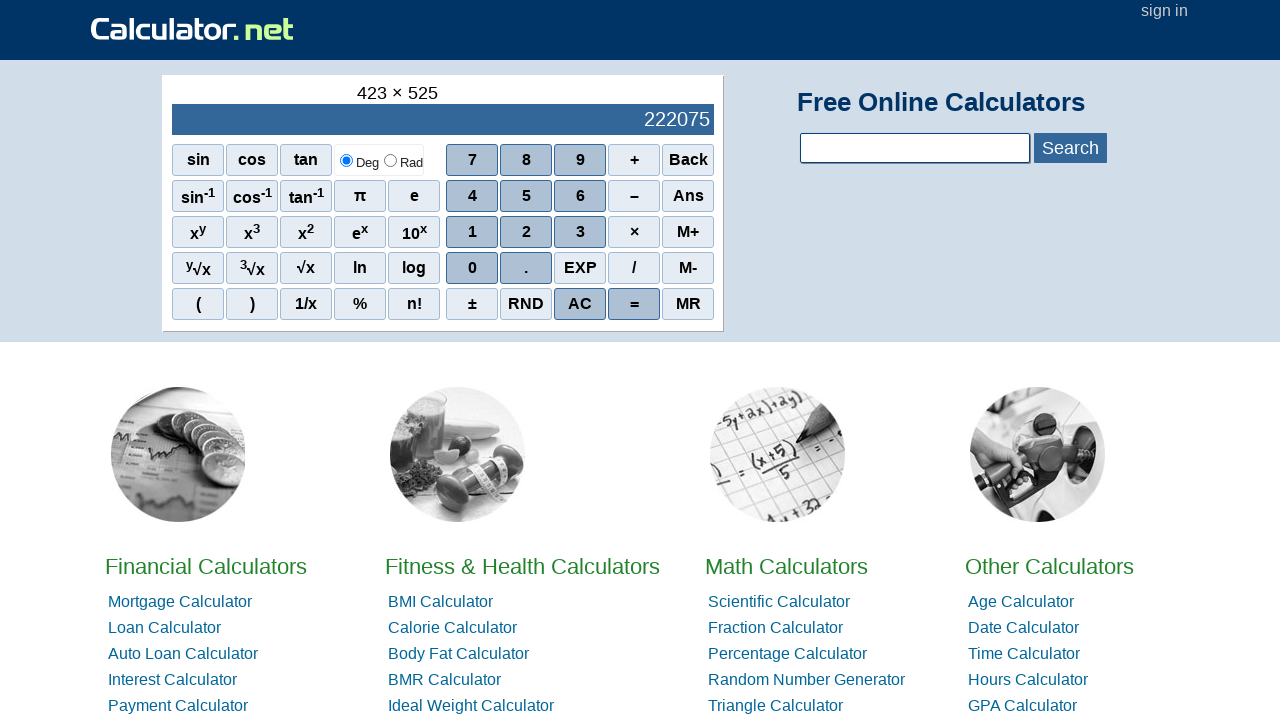

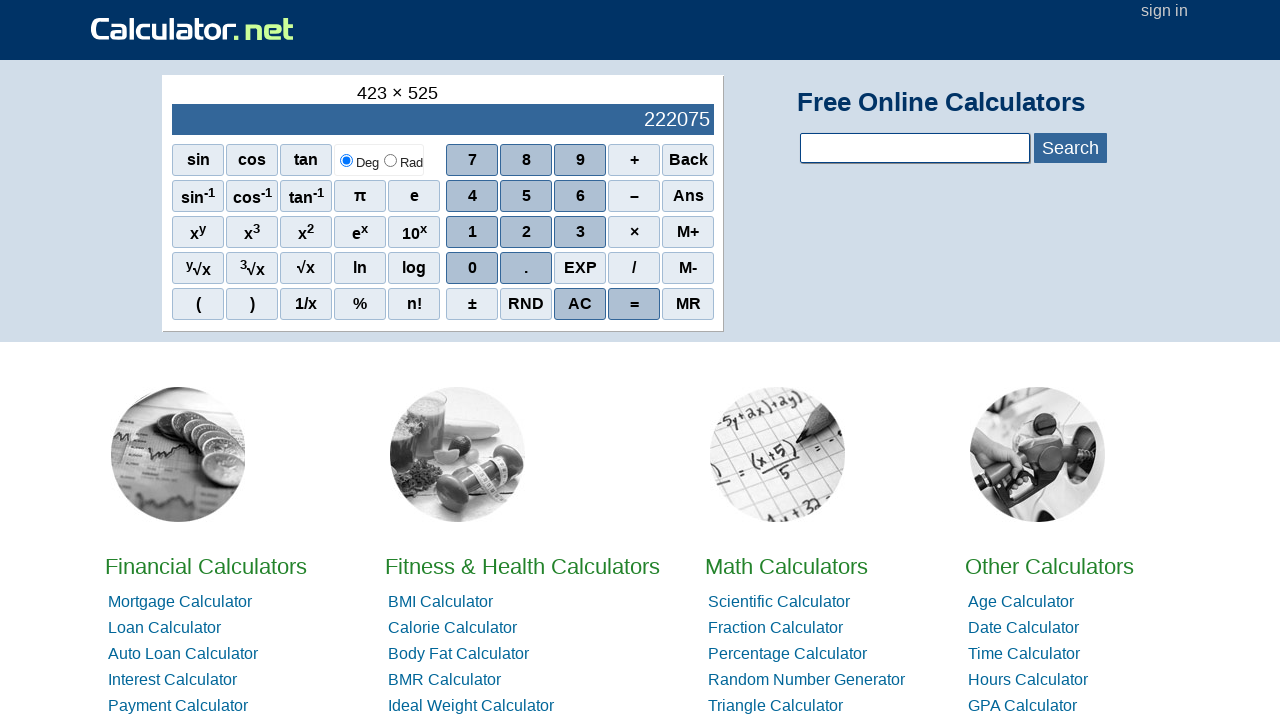